Tests hover functionality by hovering over an element to reveal hidden content and clicking a link

Starting URL: https://rahulshettyacademy.com/AutomationPractice/

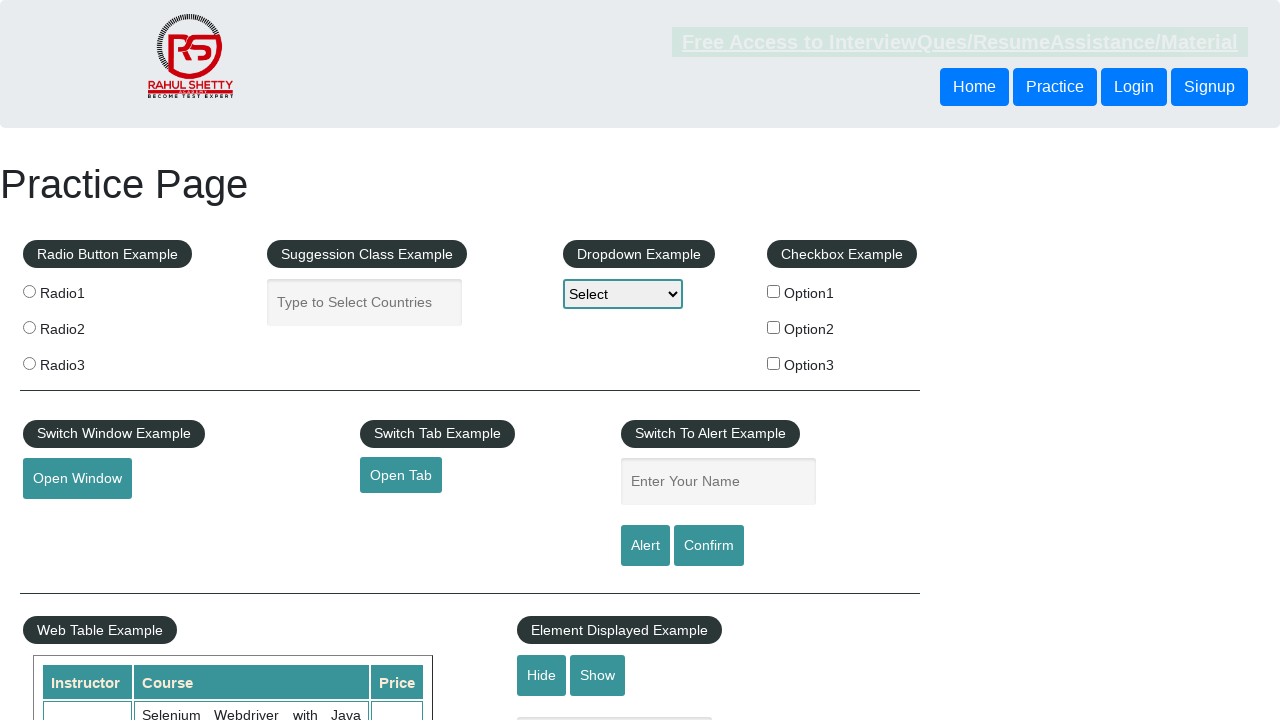

Hovered over mousehover element to reveal hidden content at (83, 361) on #mousehover
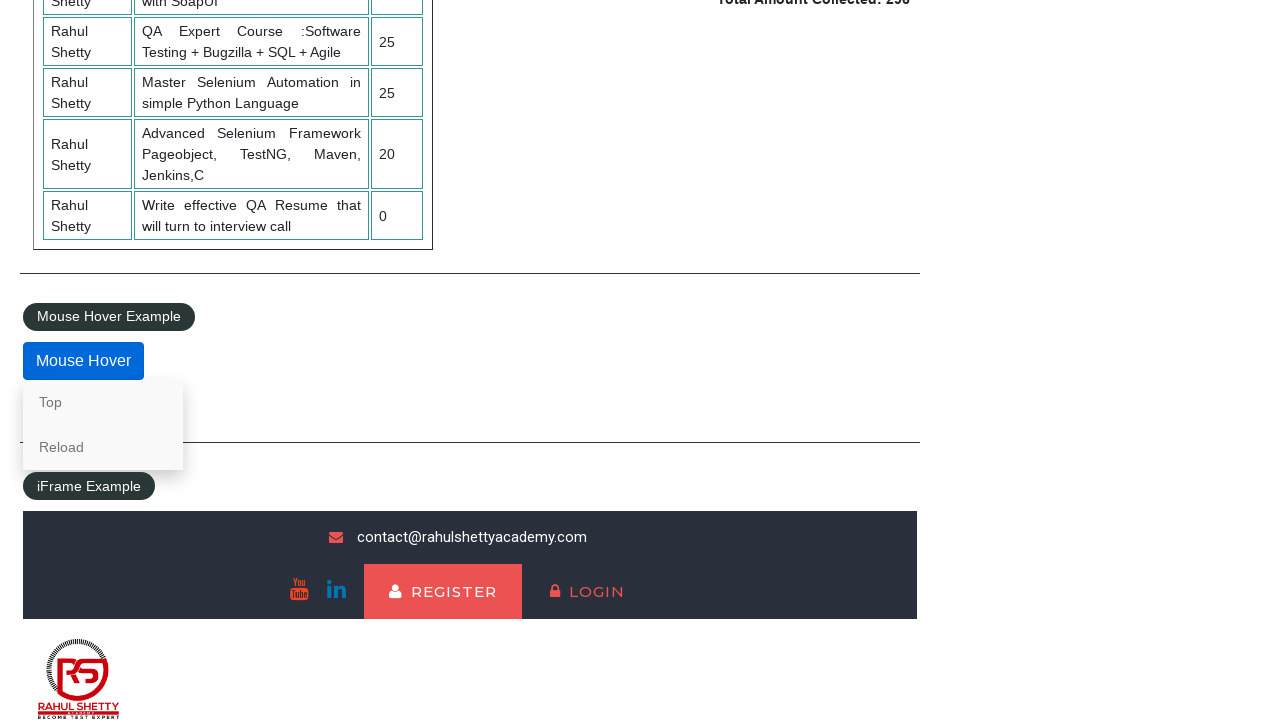

Verified that mouse hover content is visible
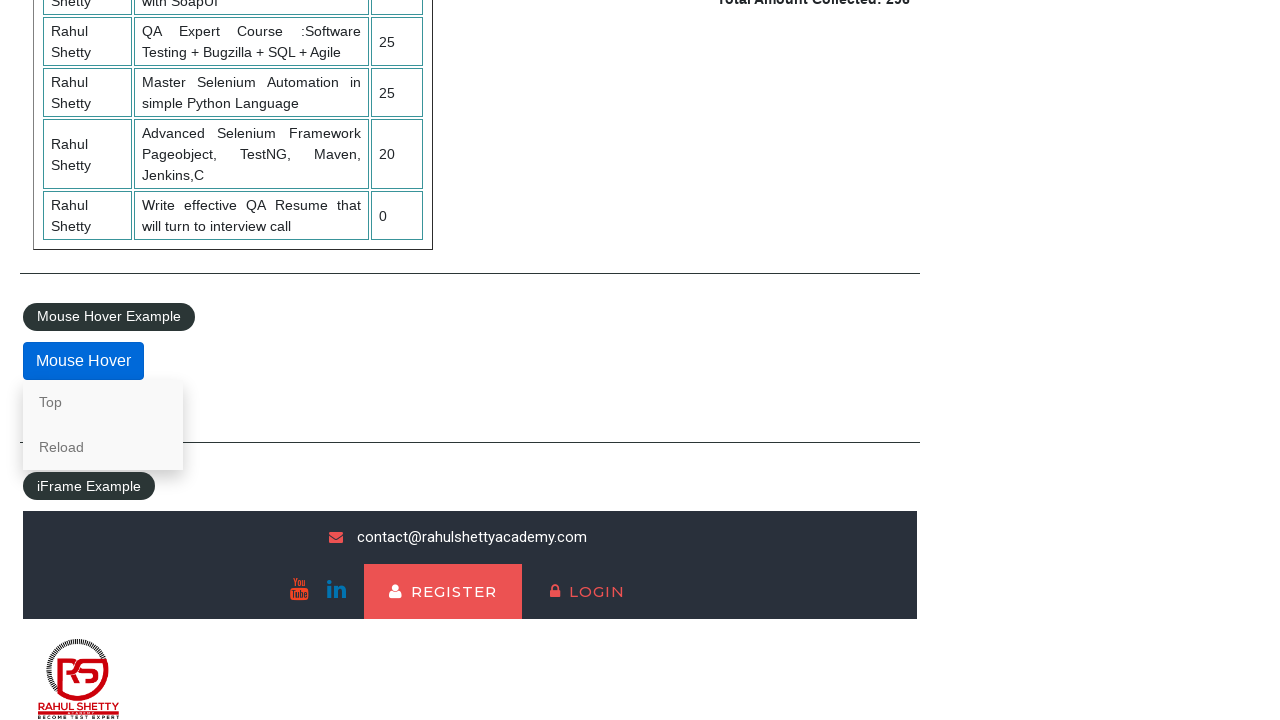

Clicked on the Top link at (103, 402) on [href="#top"]
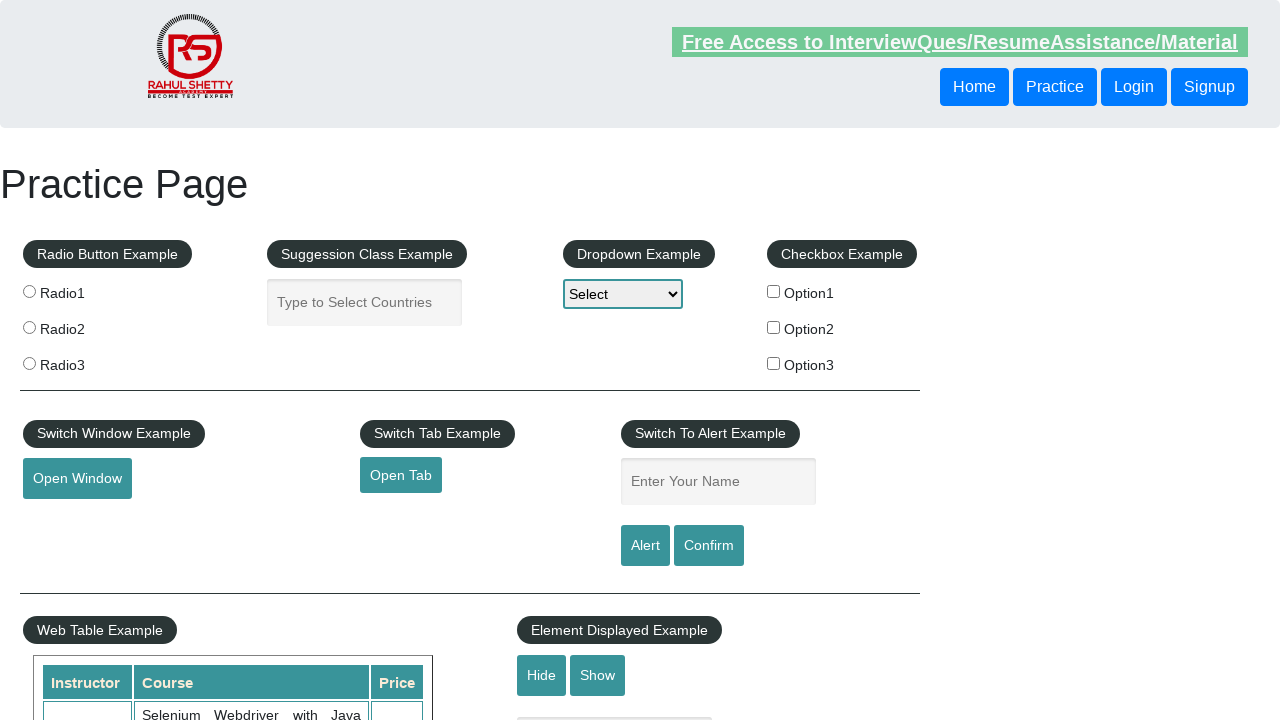

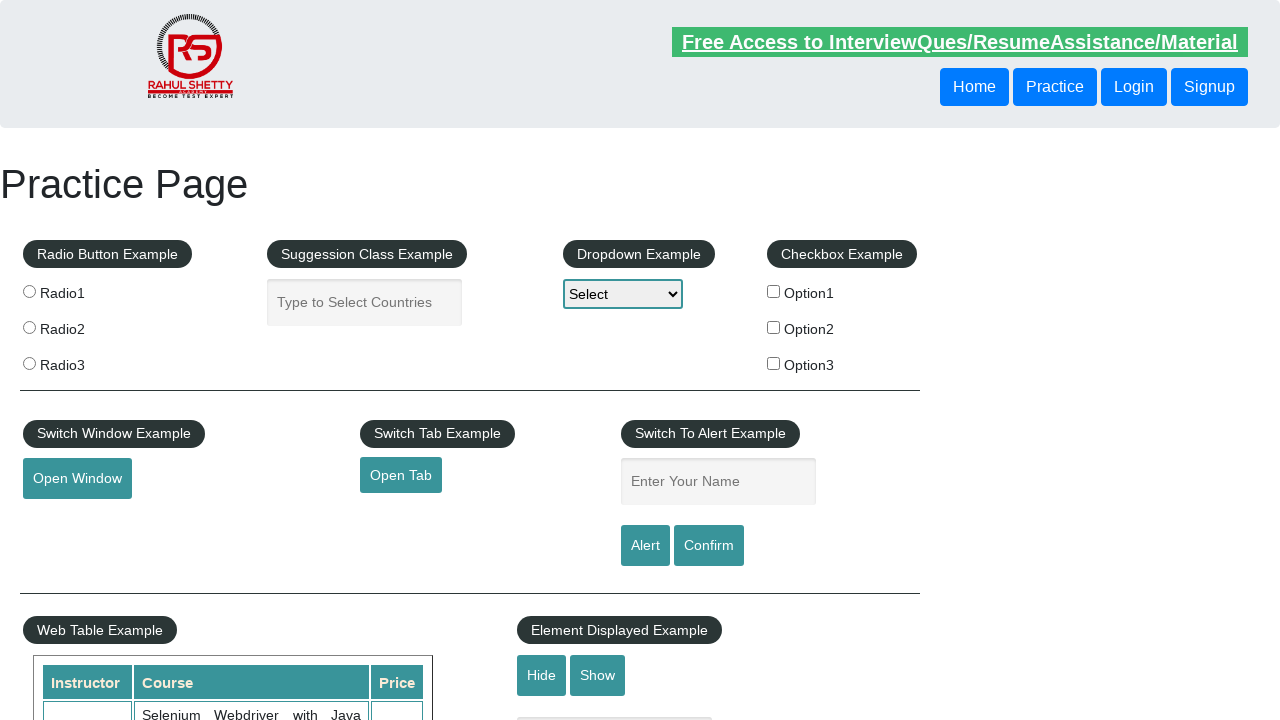